Opens the TutorialsPoint homepage and maximizes the browser window to verify the page loads correctly.

Starting URL: https://www.tutorialspoint.com/index.htm

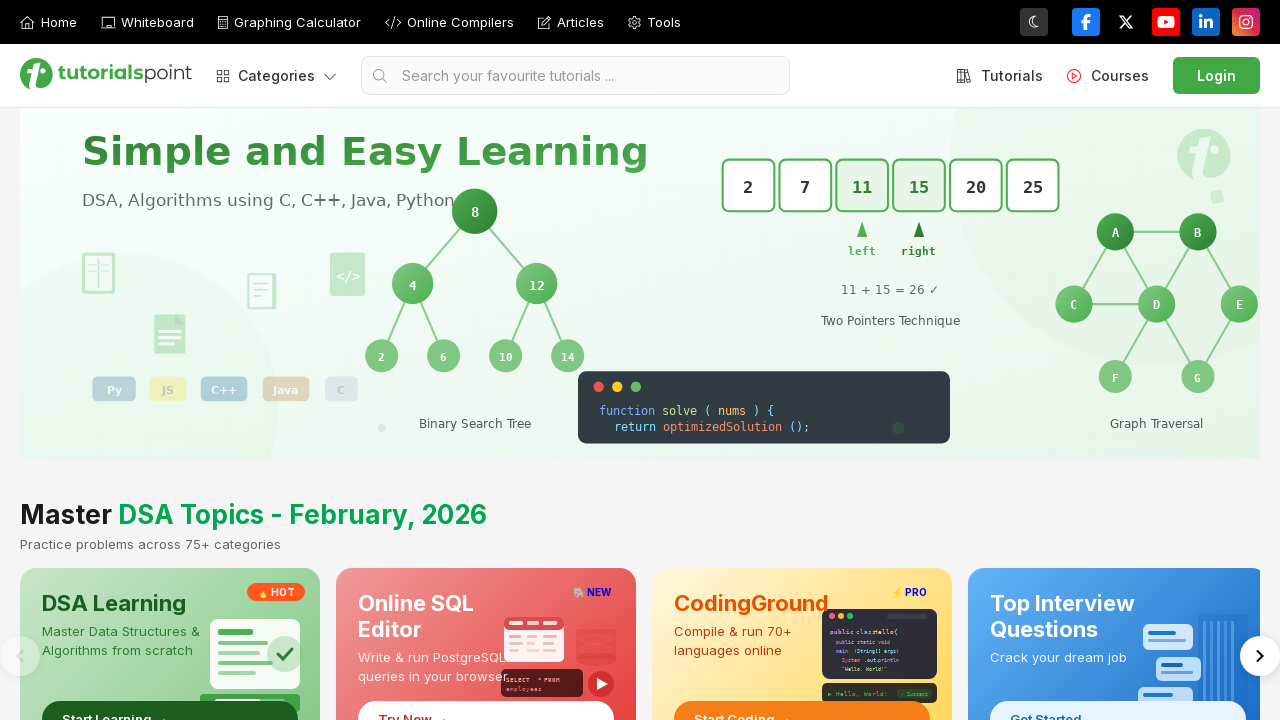

Set browser window to maximized size (1920x1080)
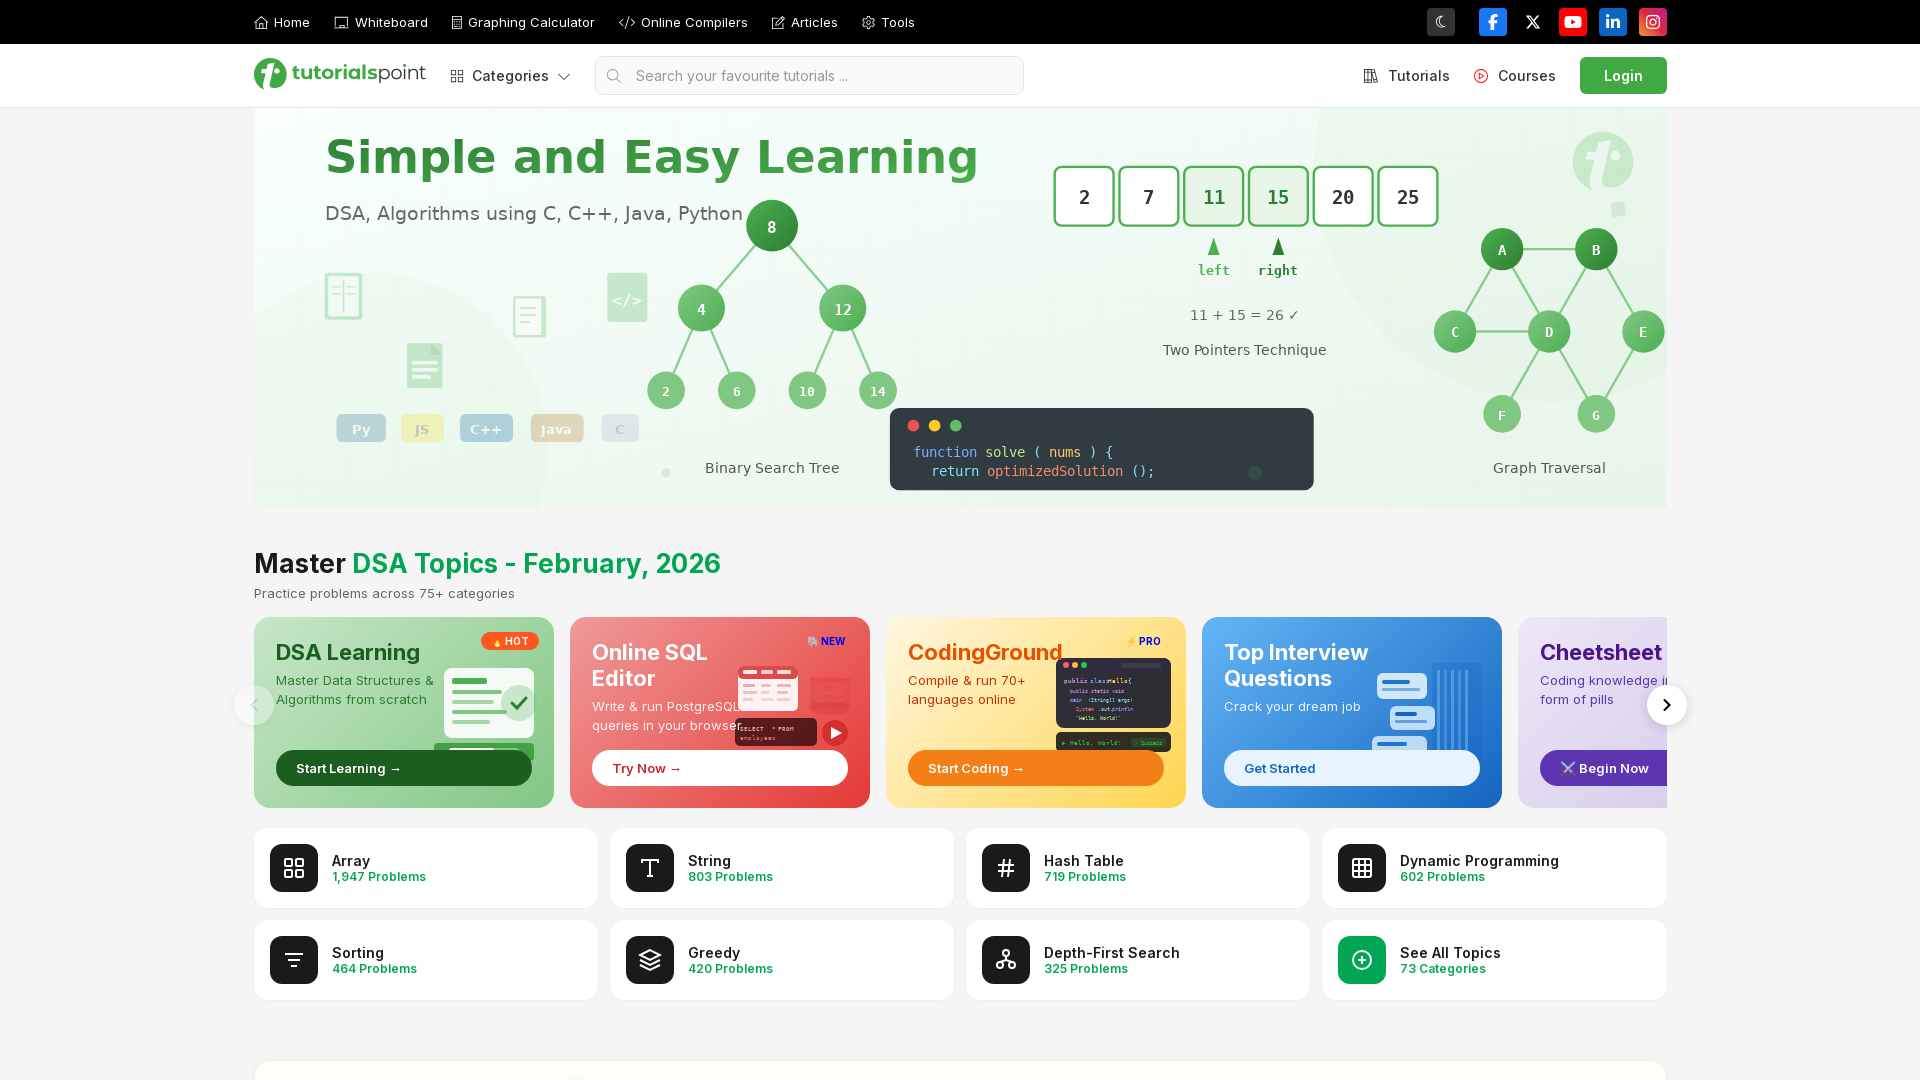

TutorialsPoint homepage loaded successfully
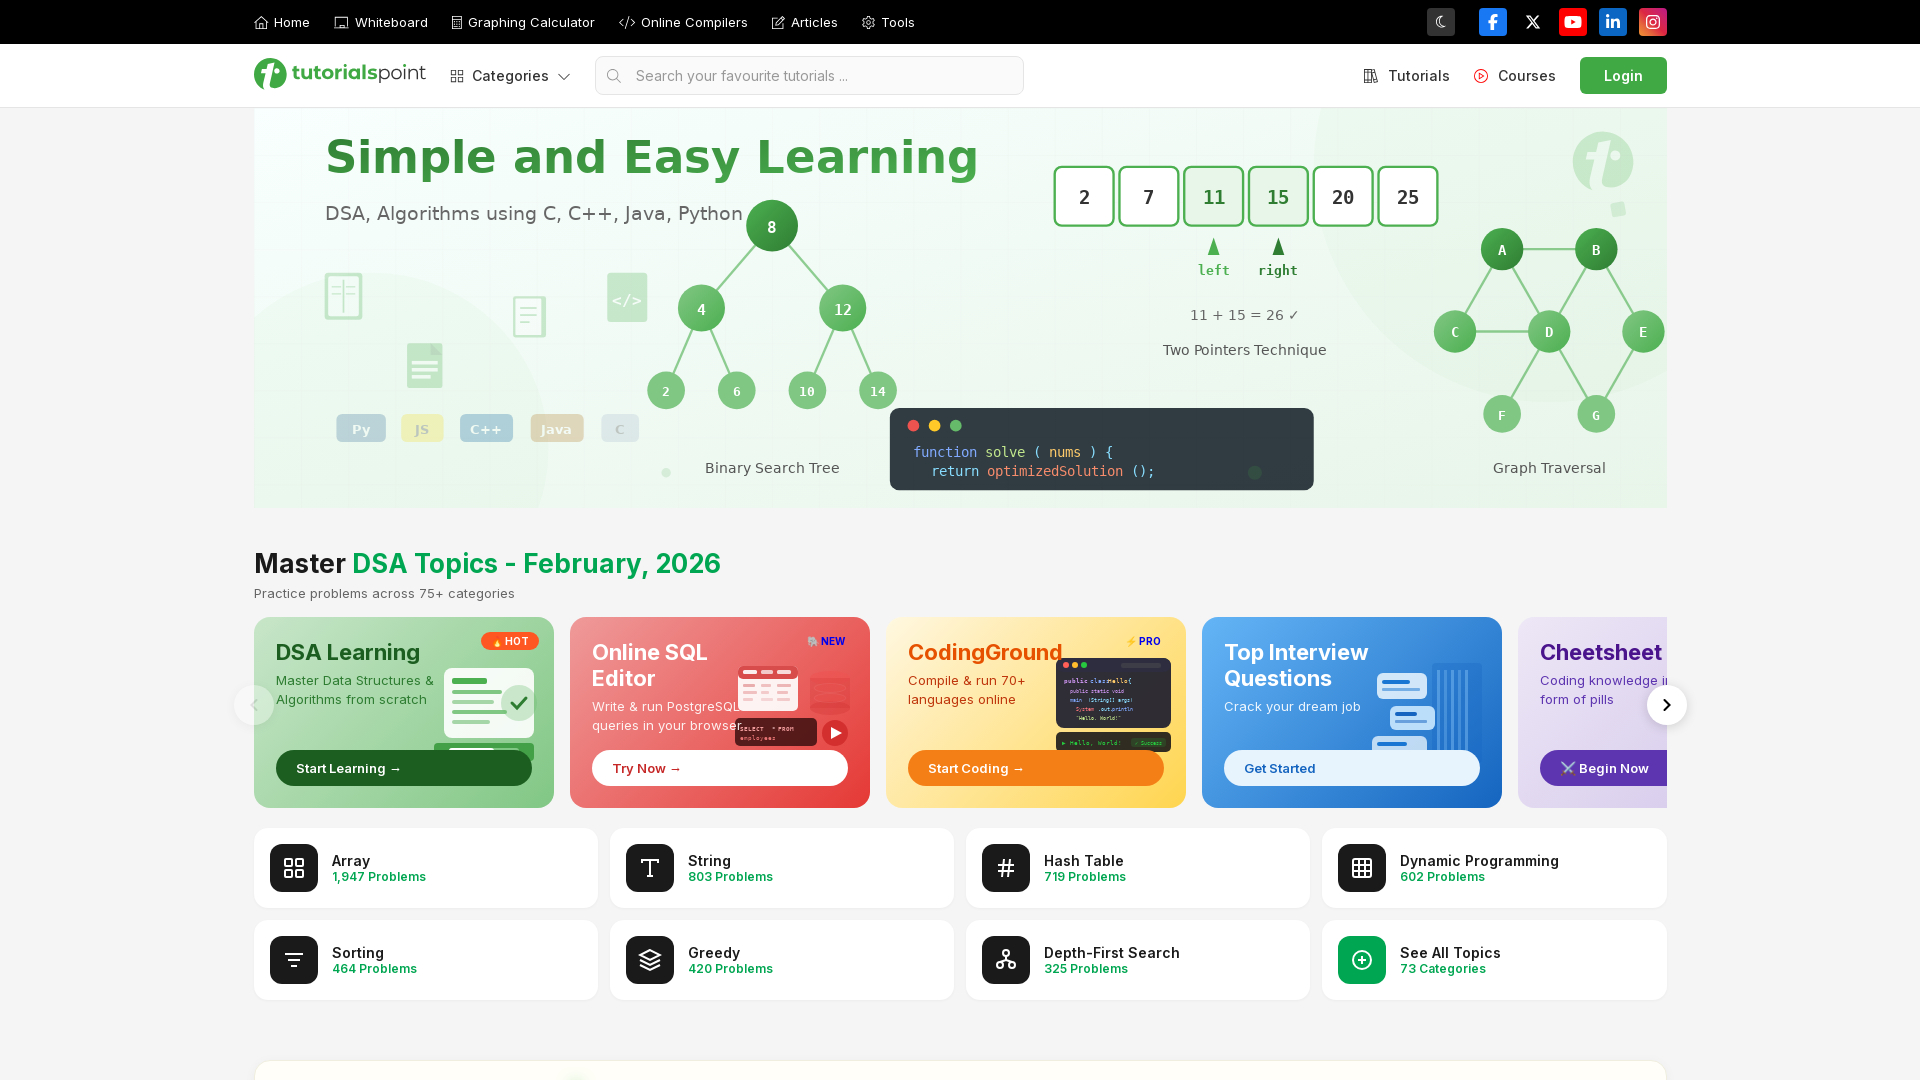

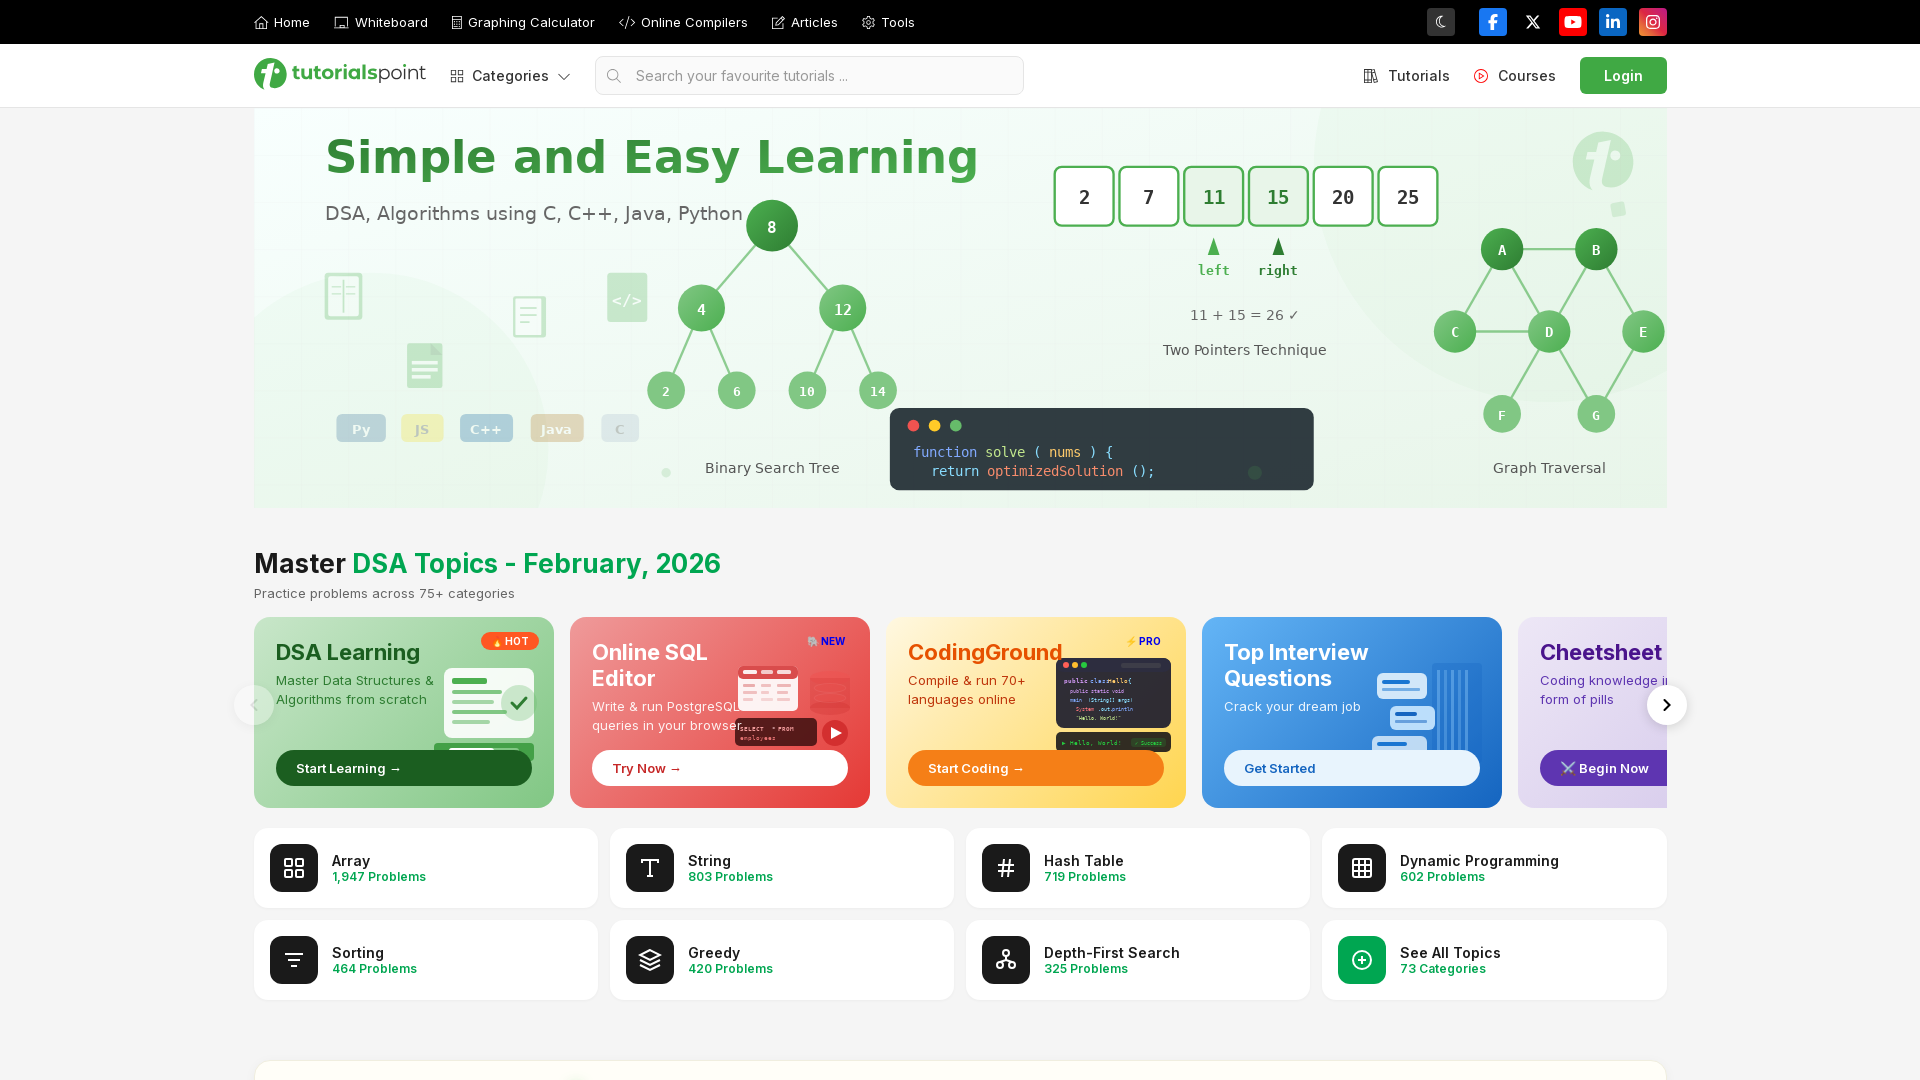